Tests drag and drop functionality on jQuery UI demo page by dragging an element and dropping it onto a target area

Starting URL: http://jqueryui.com/droppable/

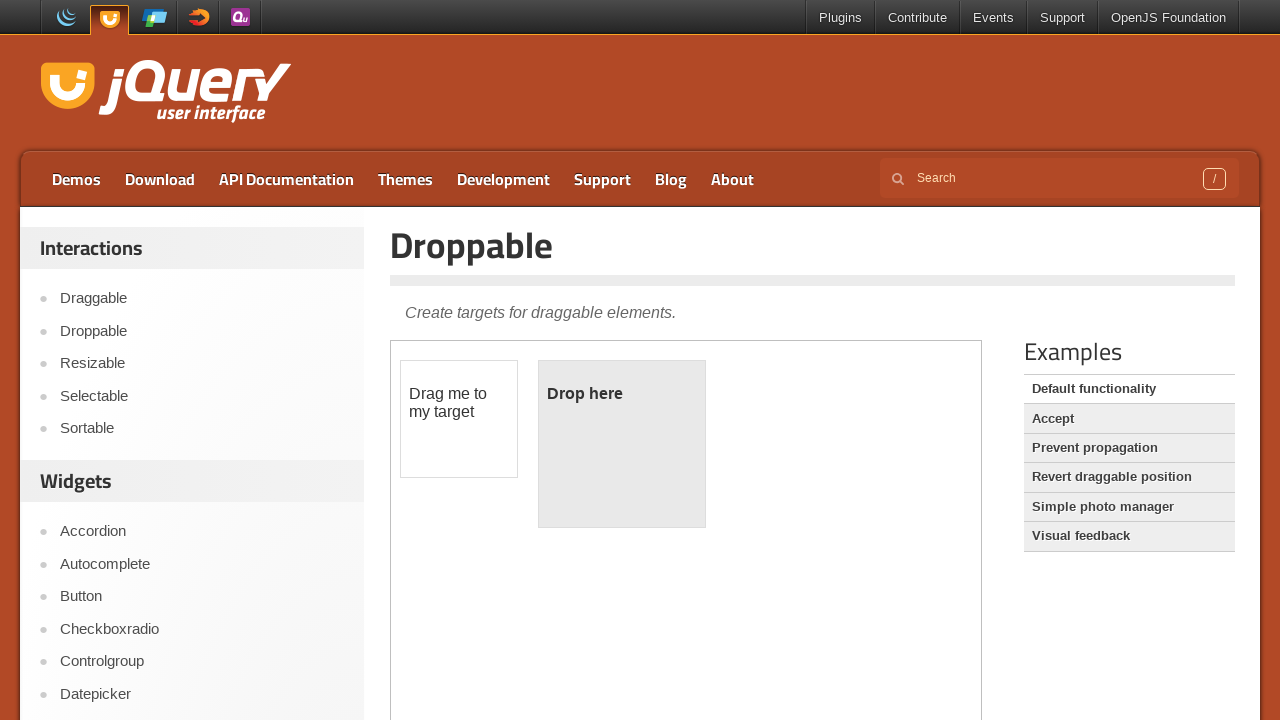

Located the first iframe containing the drag and drop demo
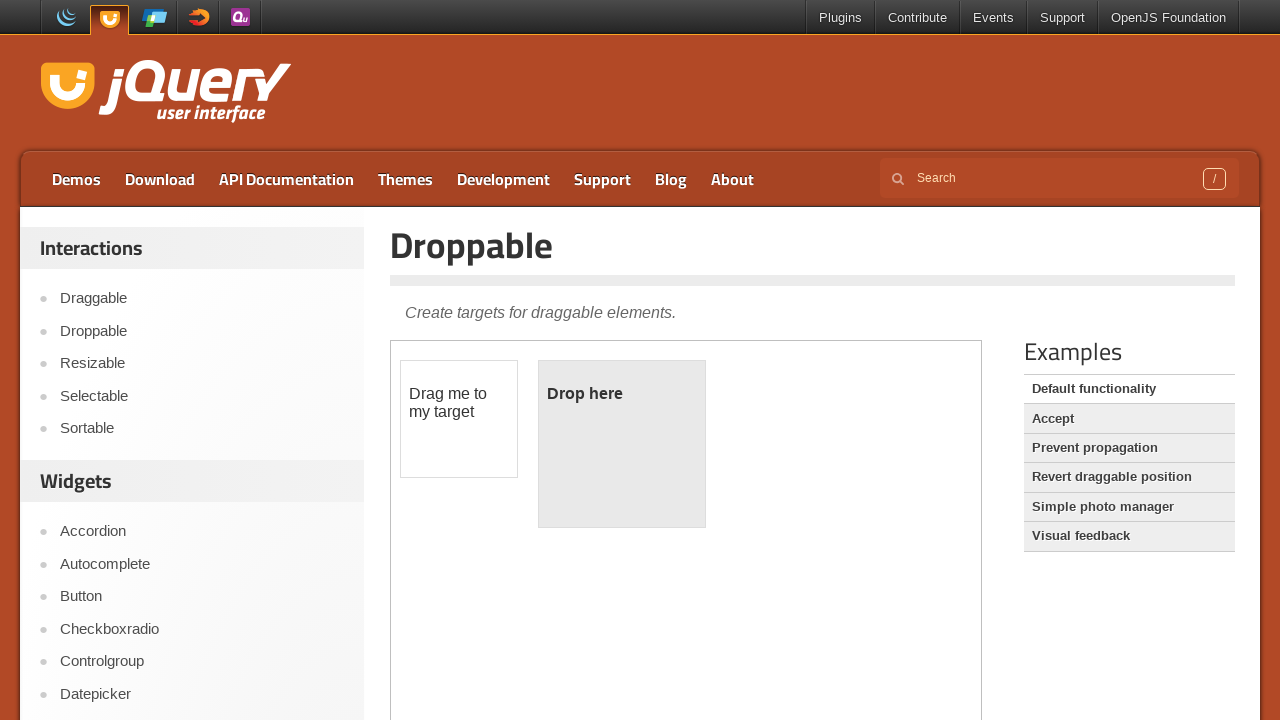

Located the draggable element with id 'draggable'
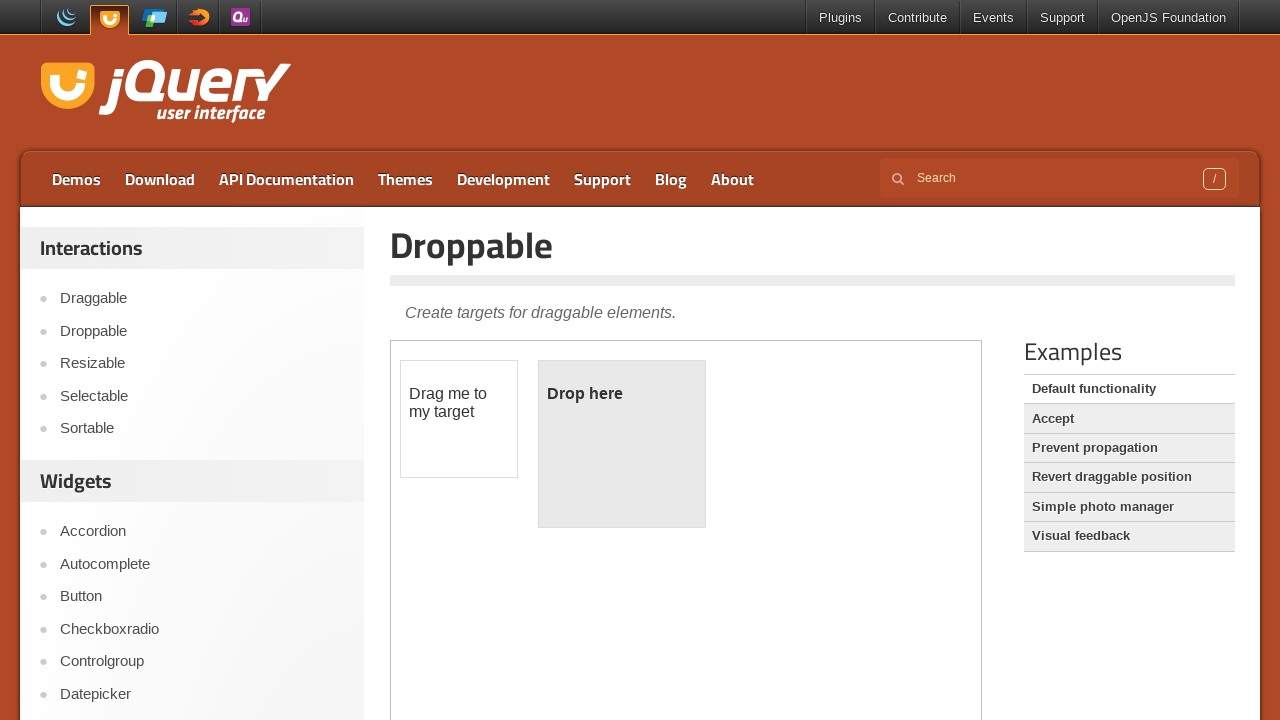

Located the droppable target element with id 'droppable'
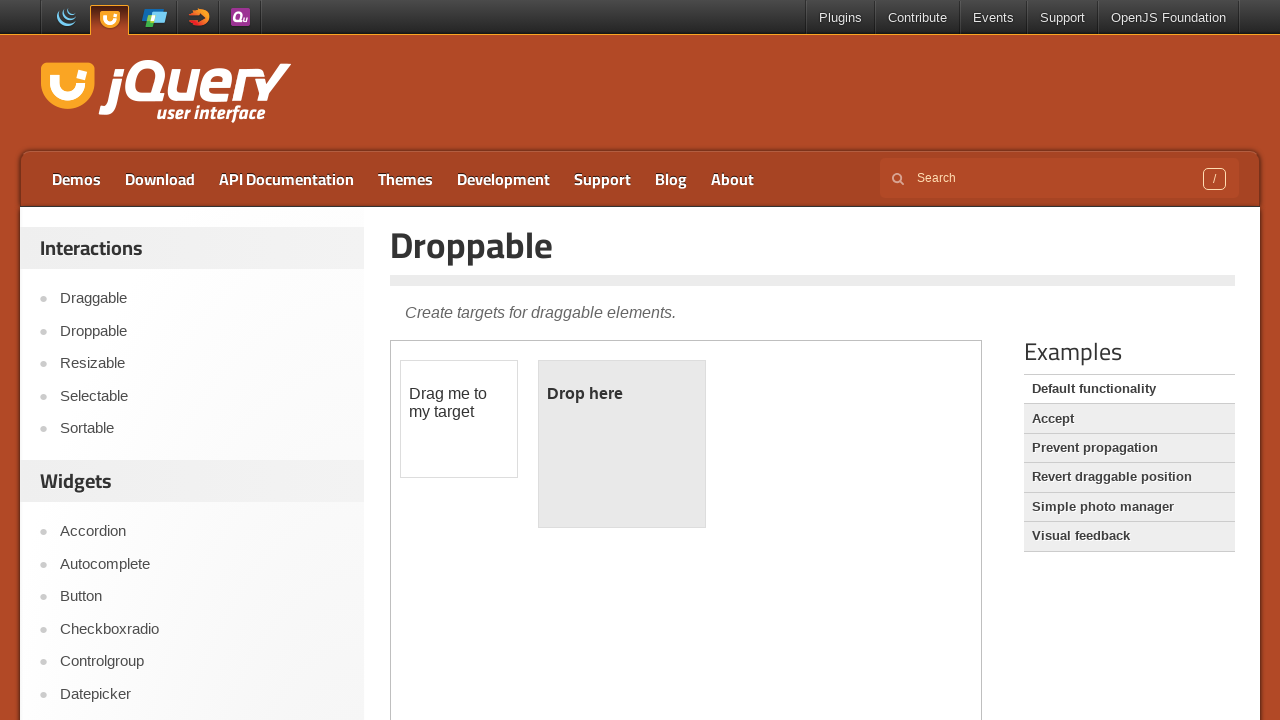

Dragged the draggable element and dropped it onto the droppable target at (622, 444)
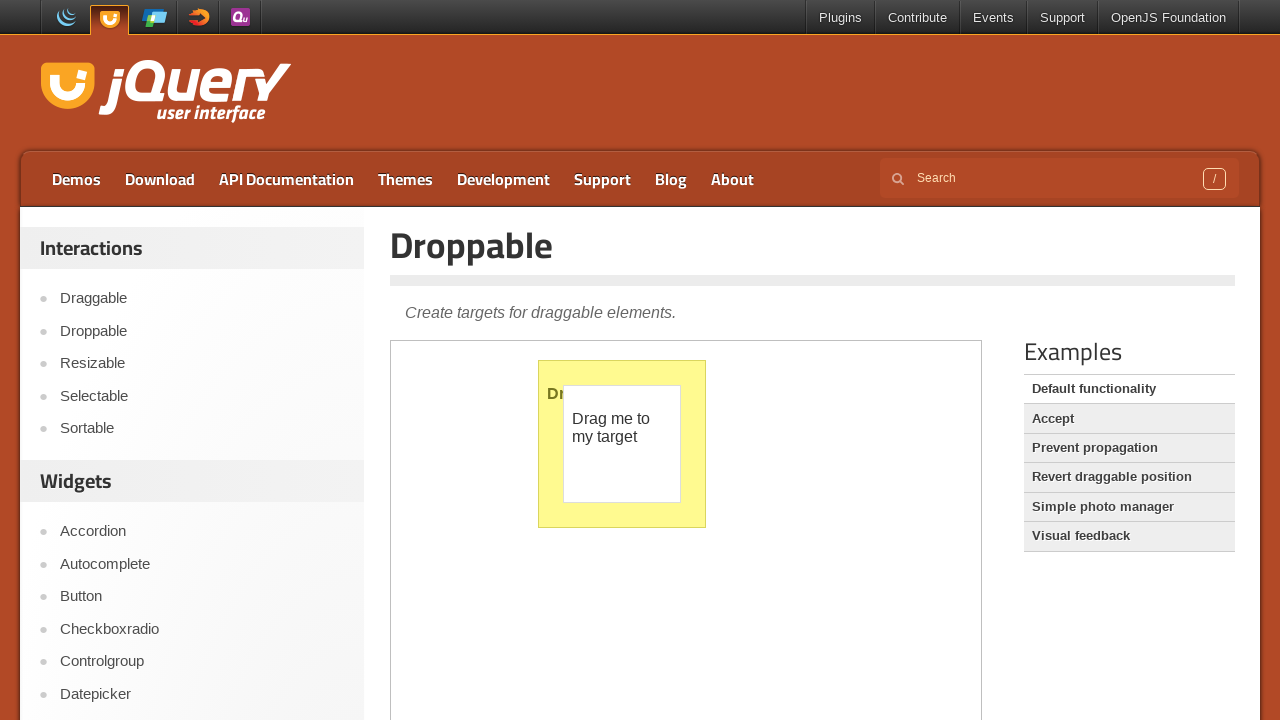

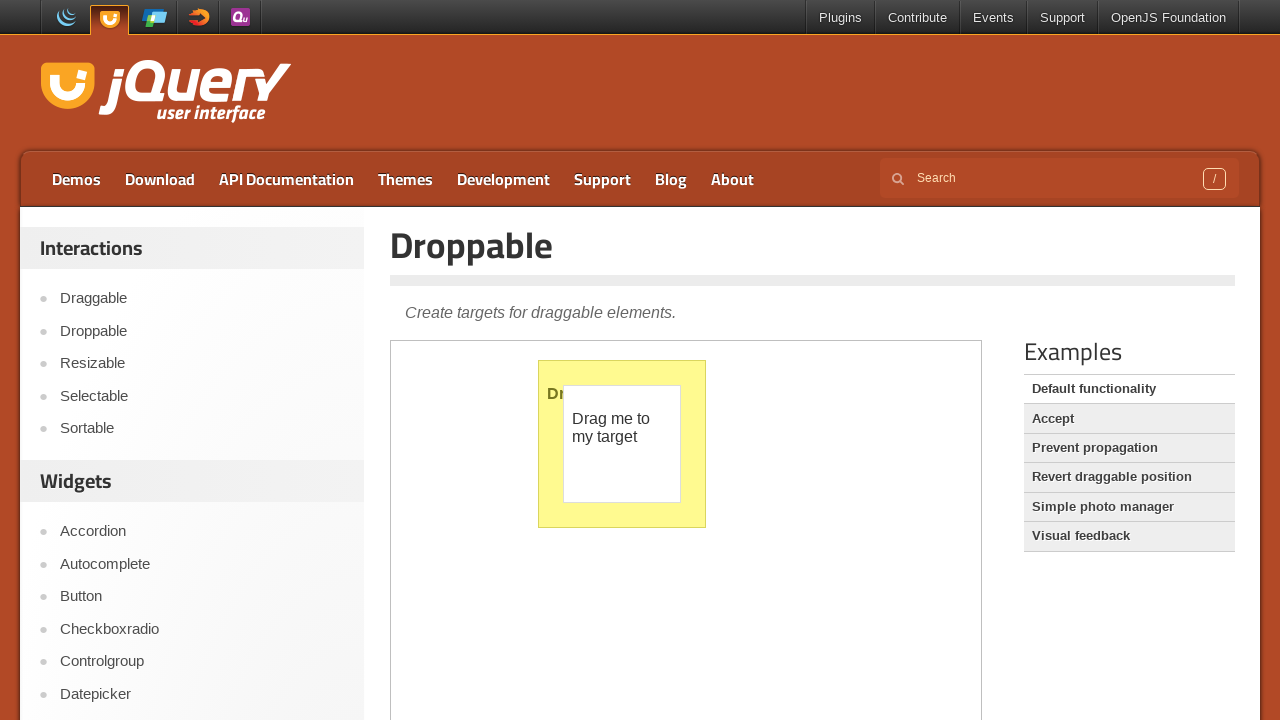